Navigates to the Rahul Shetty Academy Automation Practice page and waits for the page to load.

Starting URL: https://rahulshettyacademy.com/AutomationPractice/

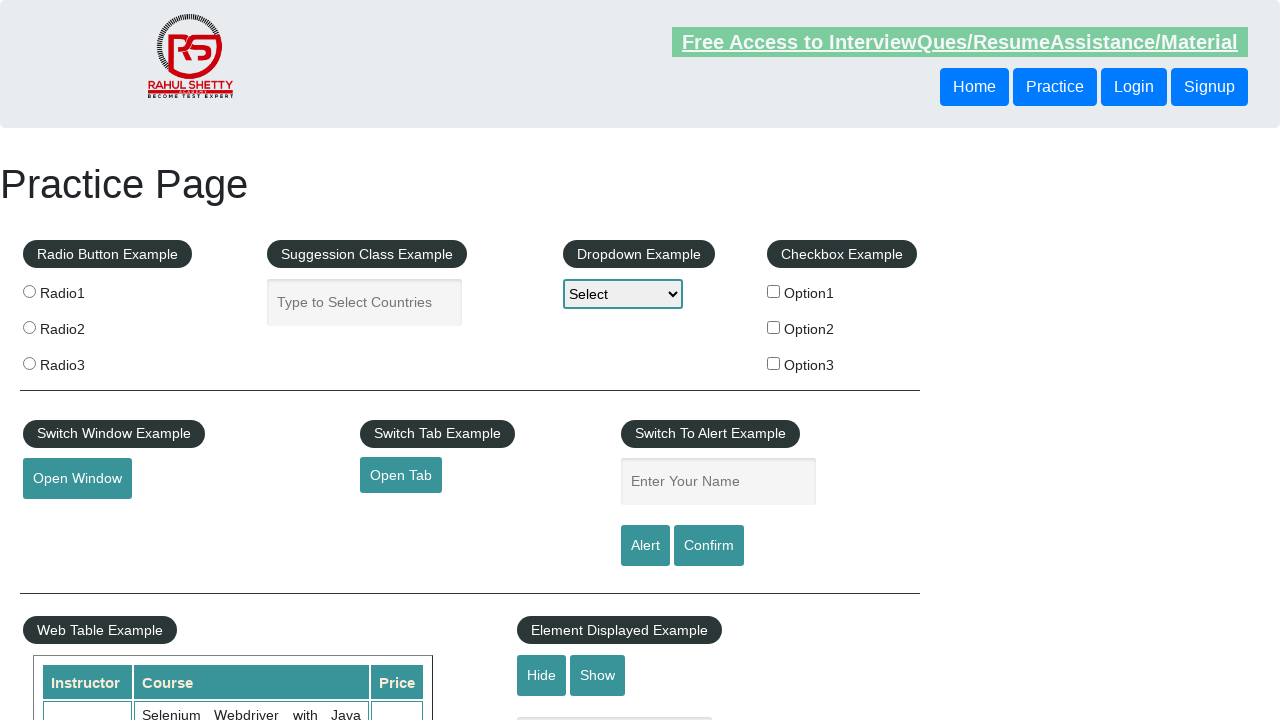

Navigated to Rahul Shetty Academy Automation Practice page
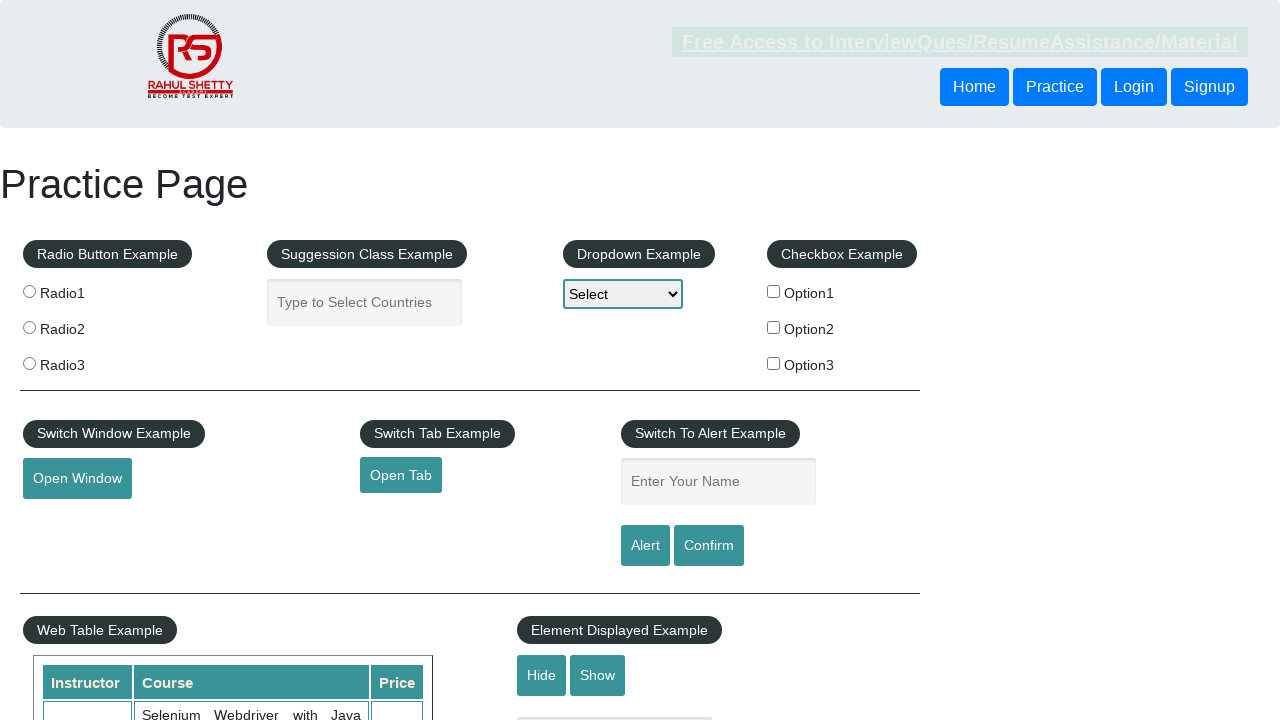

Page DOM content fully loaded
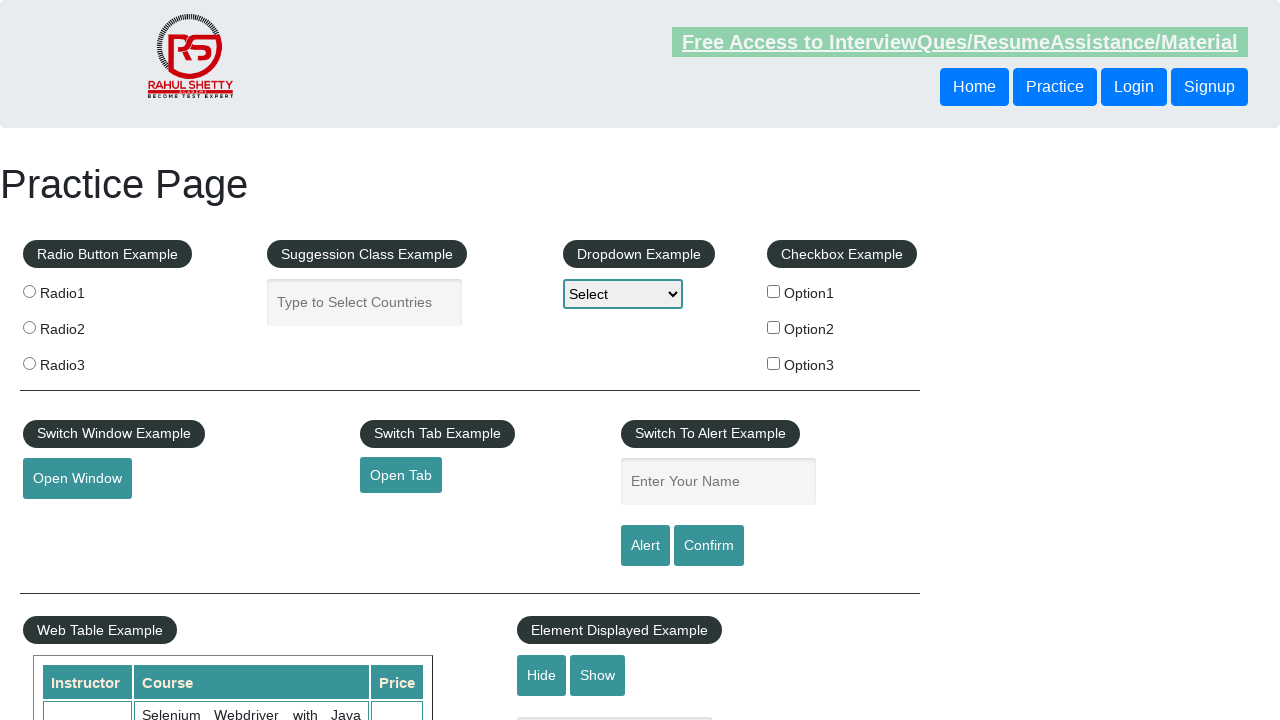

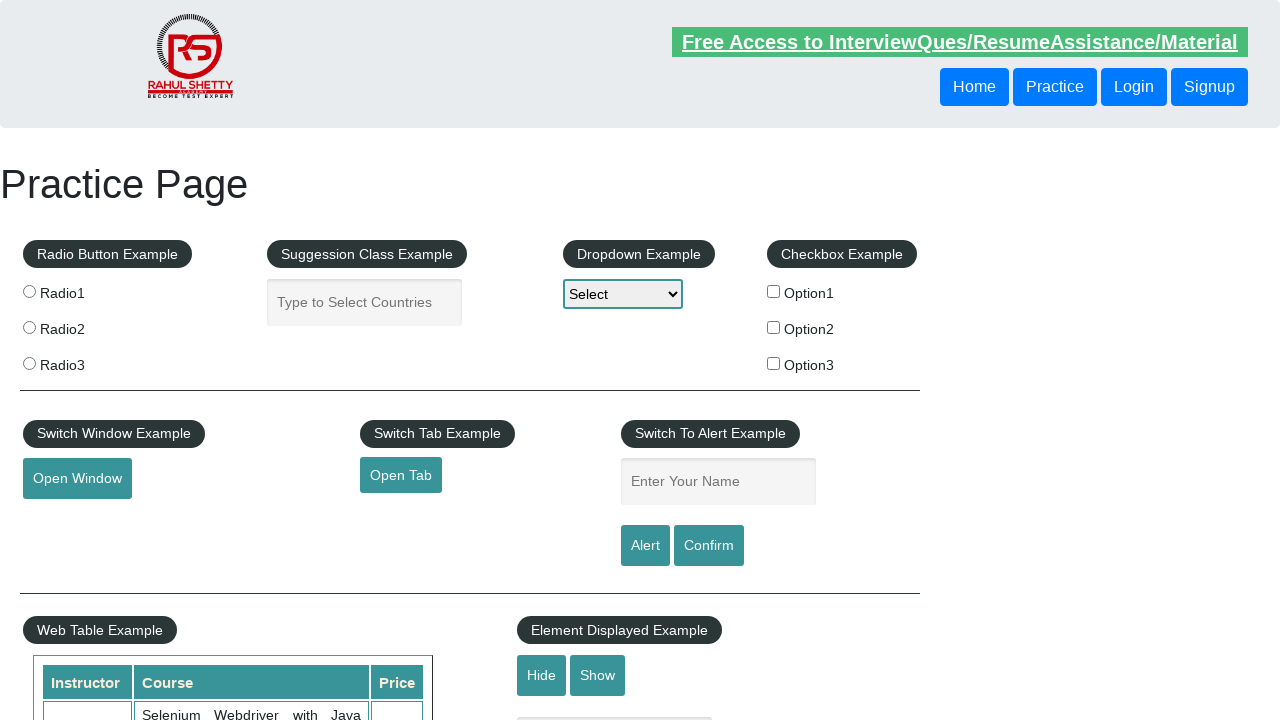